Tests dialog/confirm popup handling by clicking a confirm button and accepting the dialog

Starting URL: https://rahulshettyacademy.com/AutomationPractice/

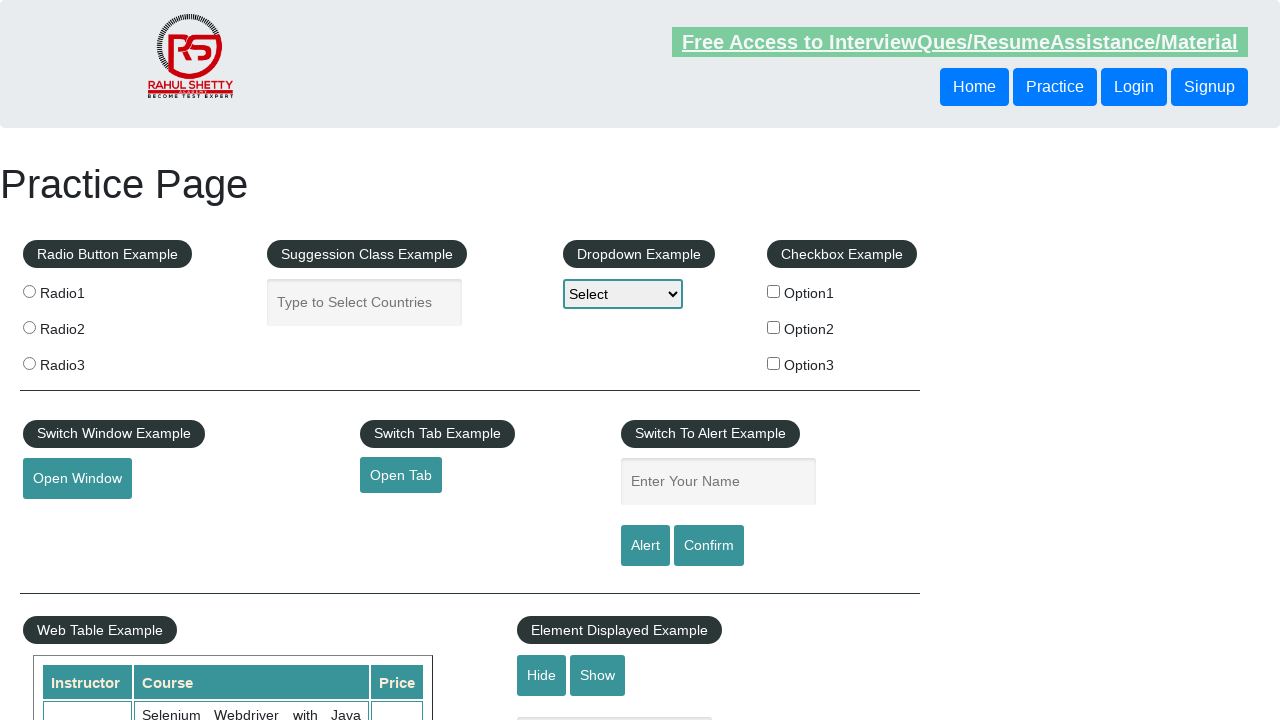

Set up dialog handler to accept all dialogs
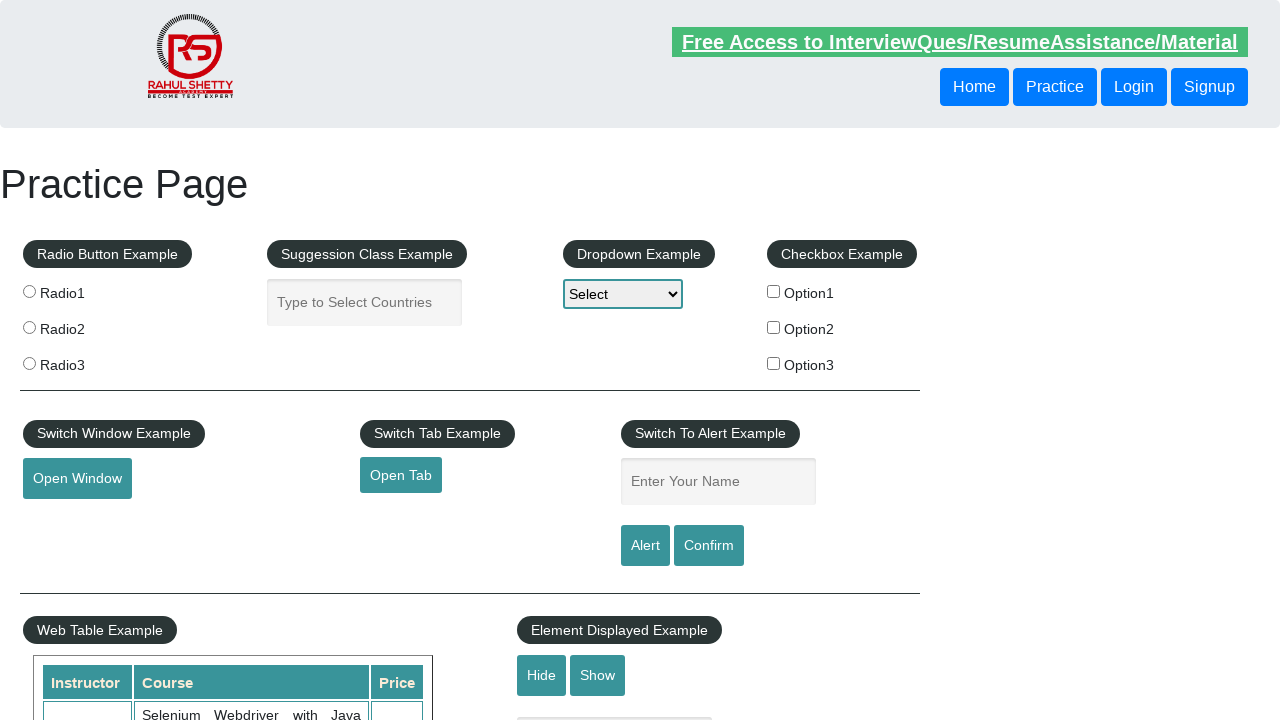

Clicked confirm button to trigger dialog popup at (709, 546) on input#confirmbtn
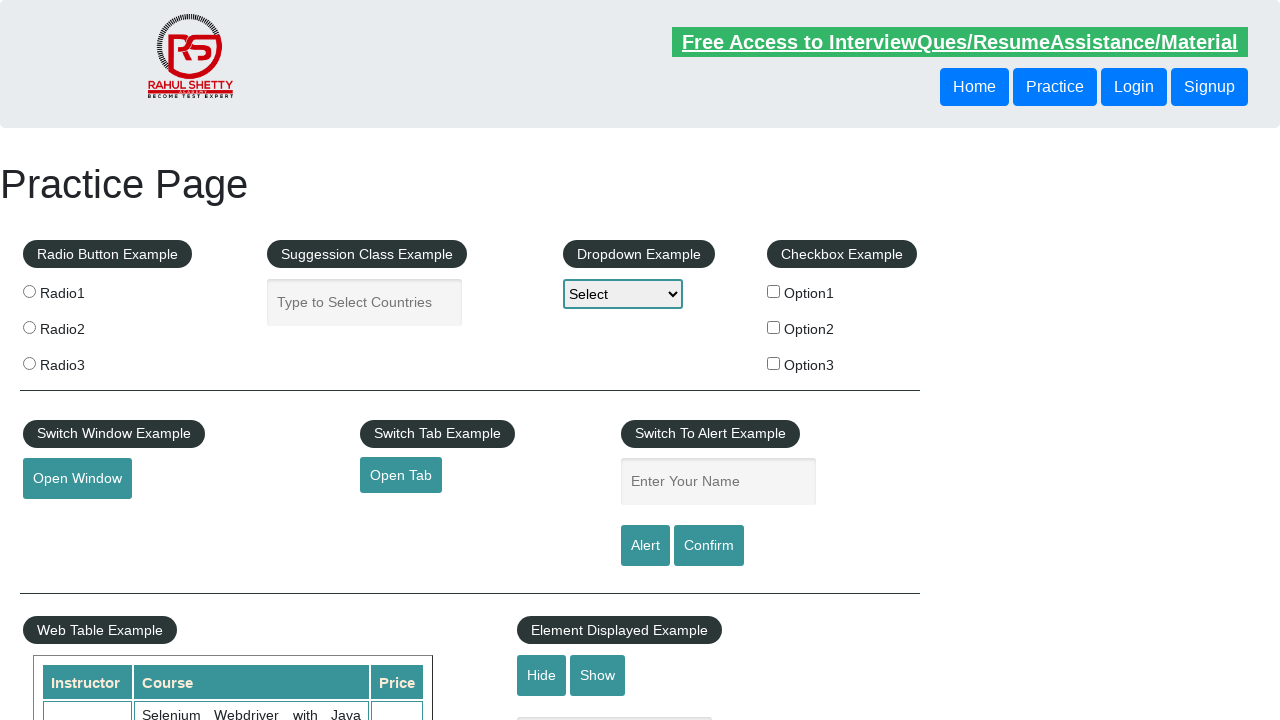

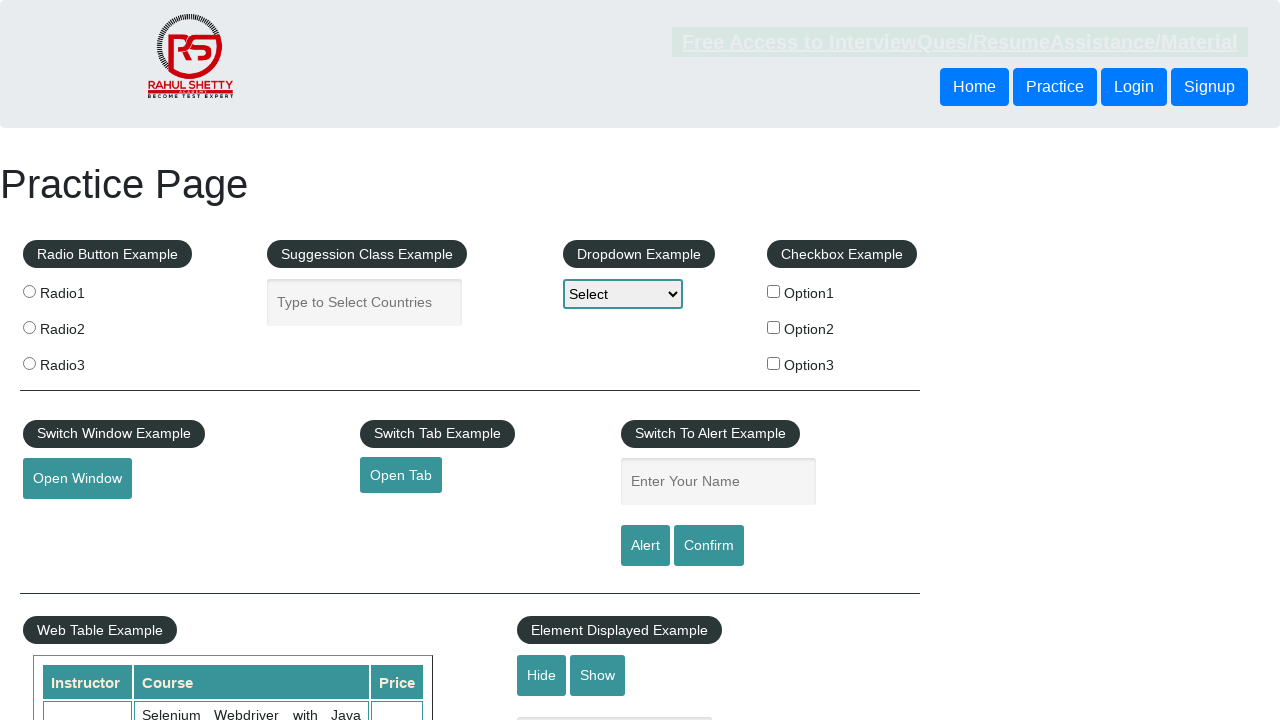